Tests right-click functionality on a button element and verifies the context menu interaction

Starting URL: https://demoqa.com/buttons

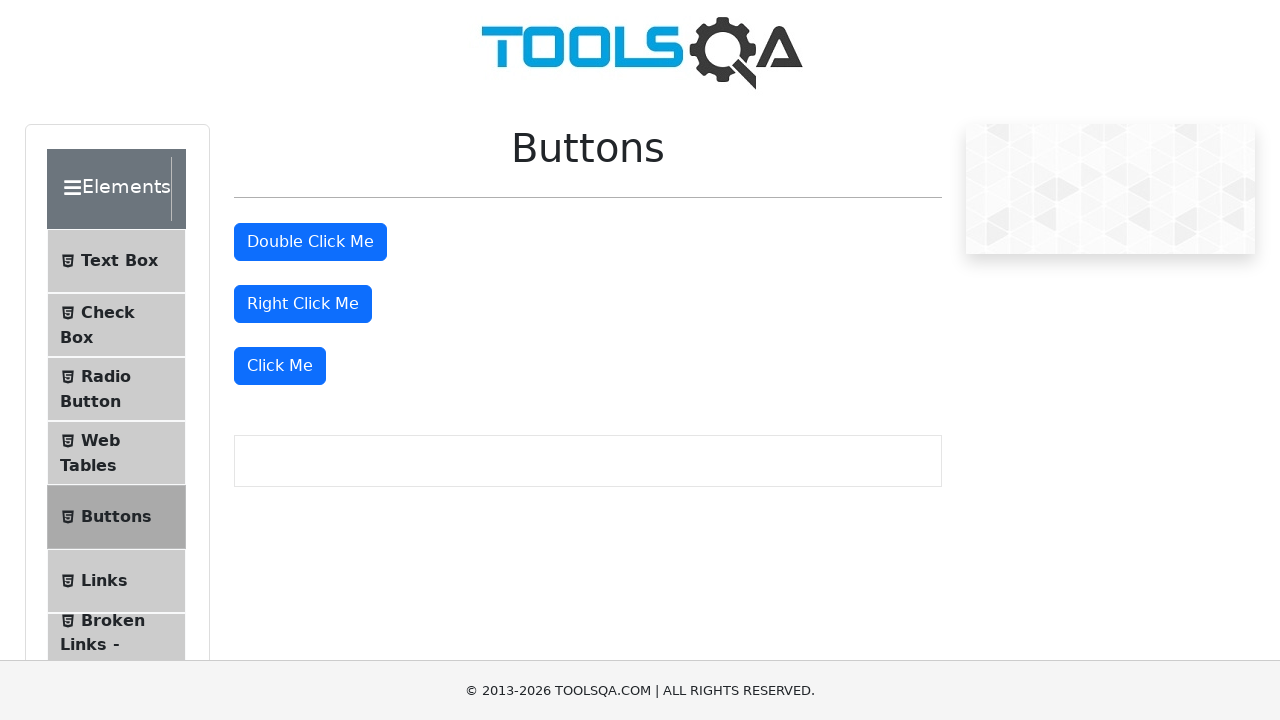

Located the right-click button element
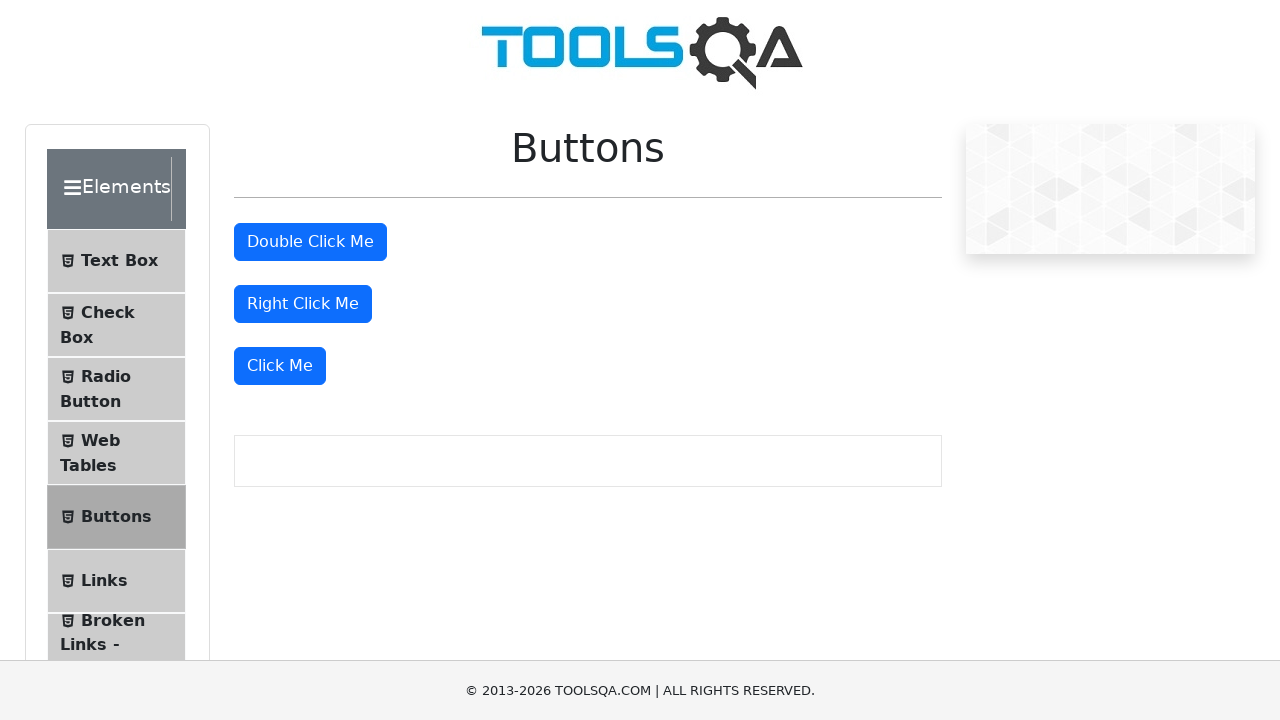

Performed right-click action on the button at (303, 304) on #rightClickBtn
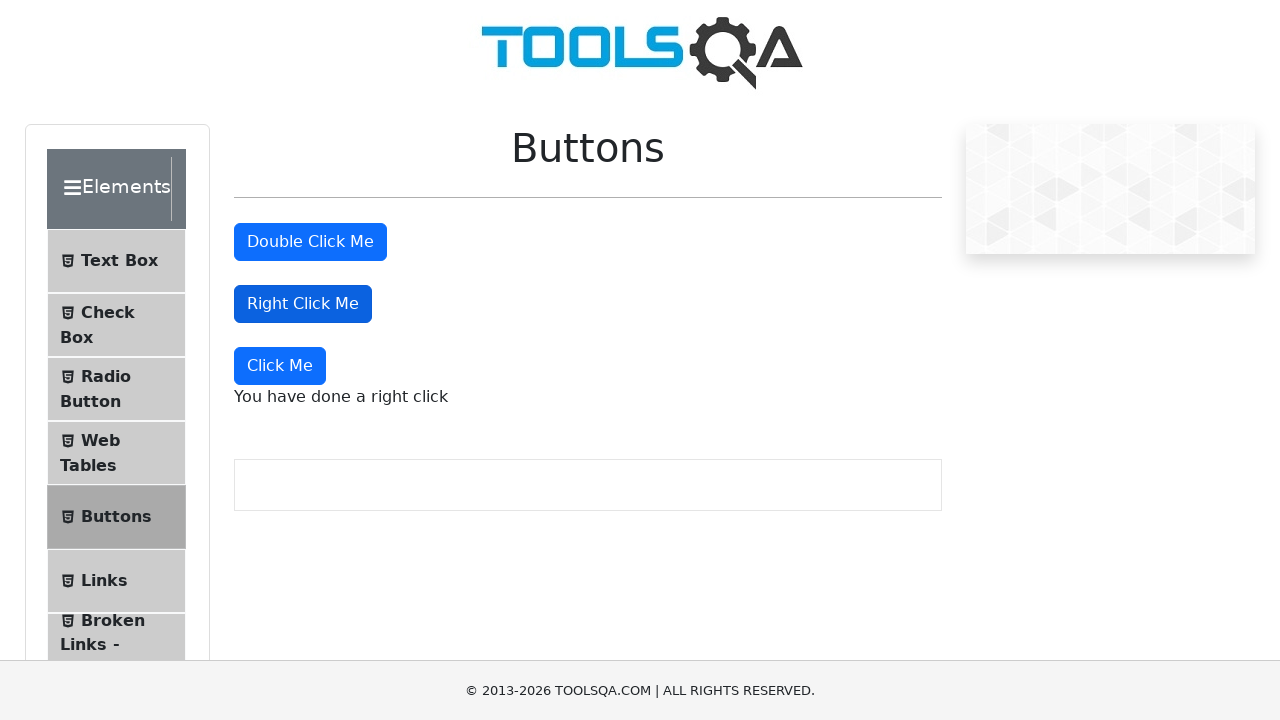

Context menu message appeared after right-click
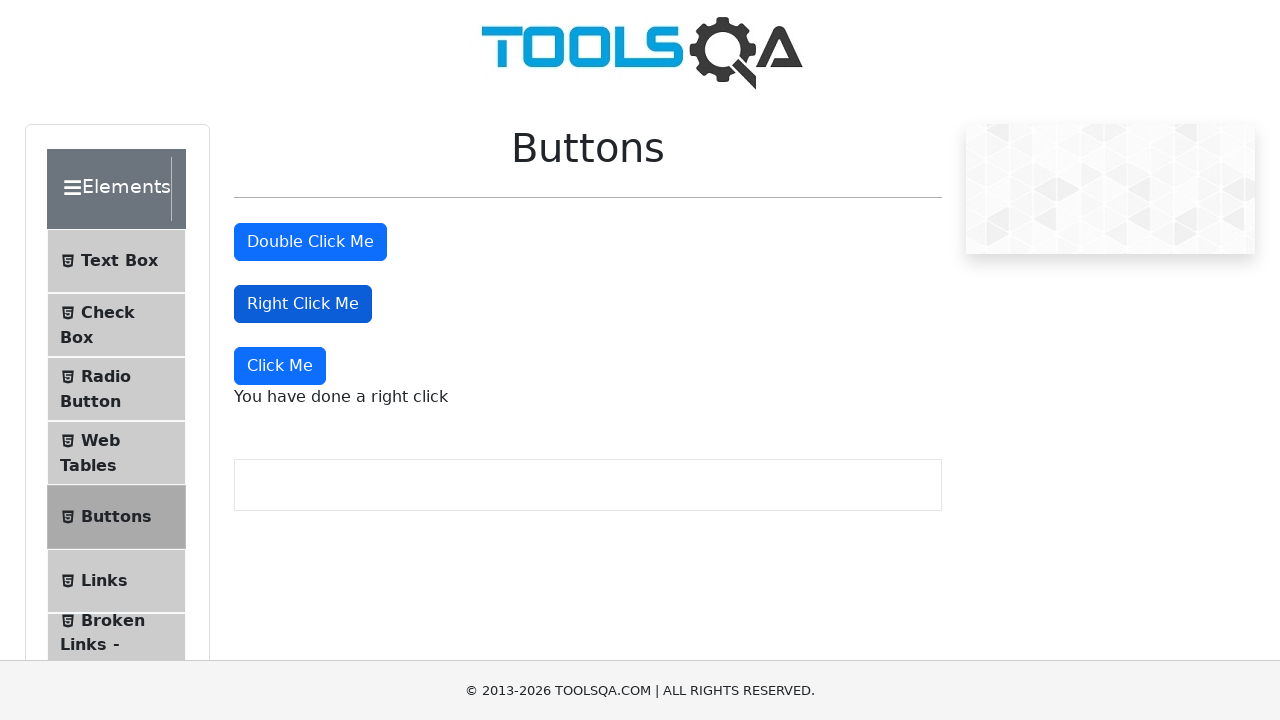

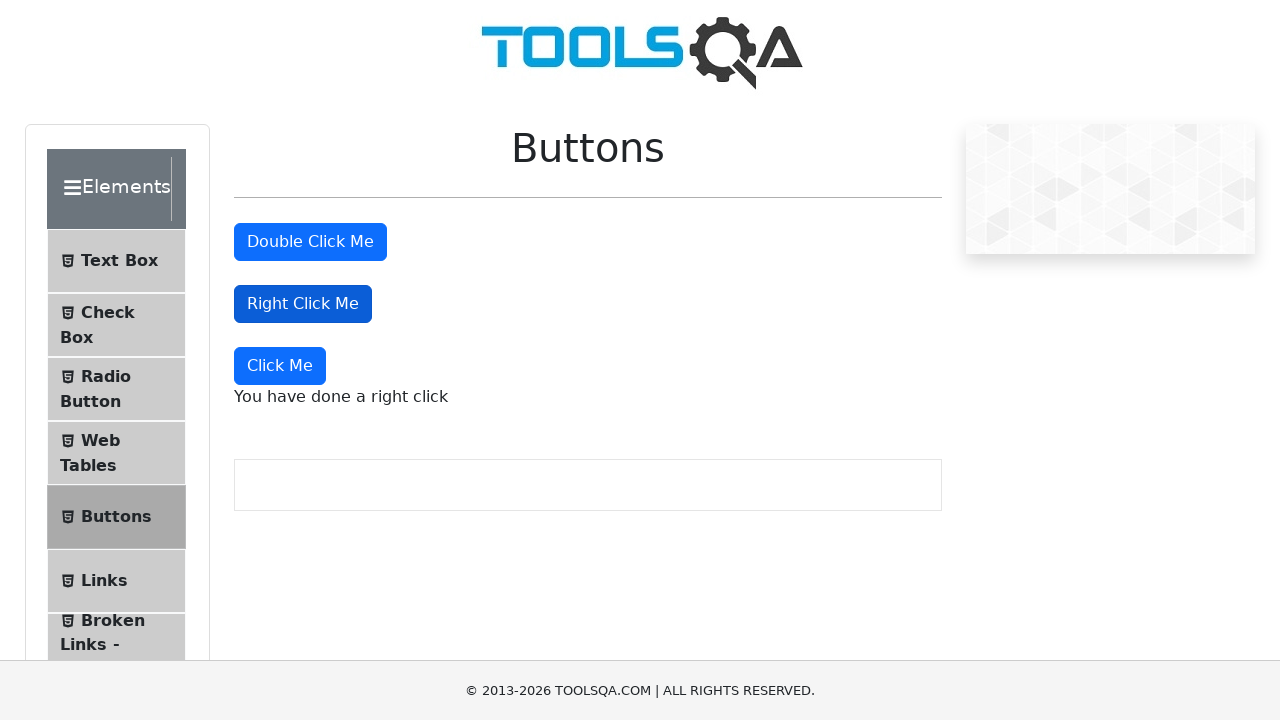